Tests drag and drop functionality on jQuery UI demo page by dragging an element and dropping it onto a target area

Starting URL: https://jqueryui.com/droppable/

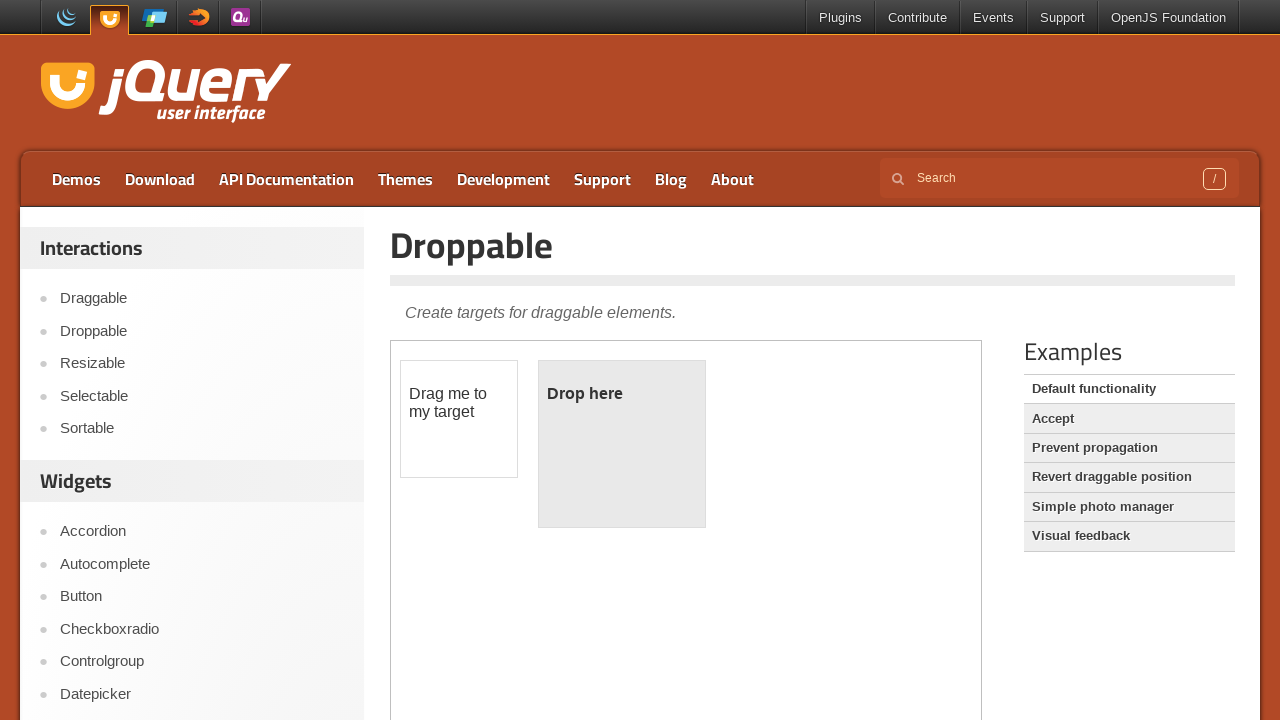

Located the first iframe containing the drag/drop demo
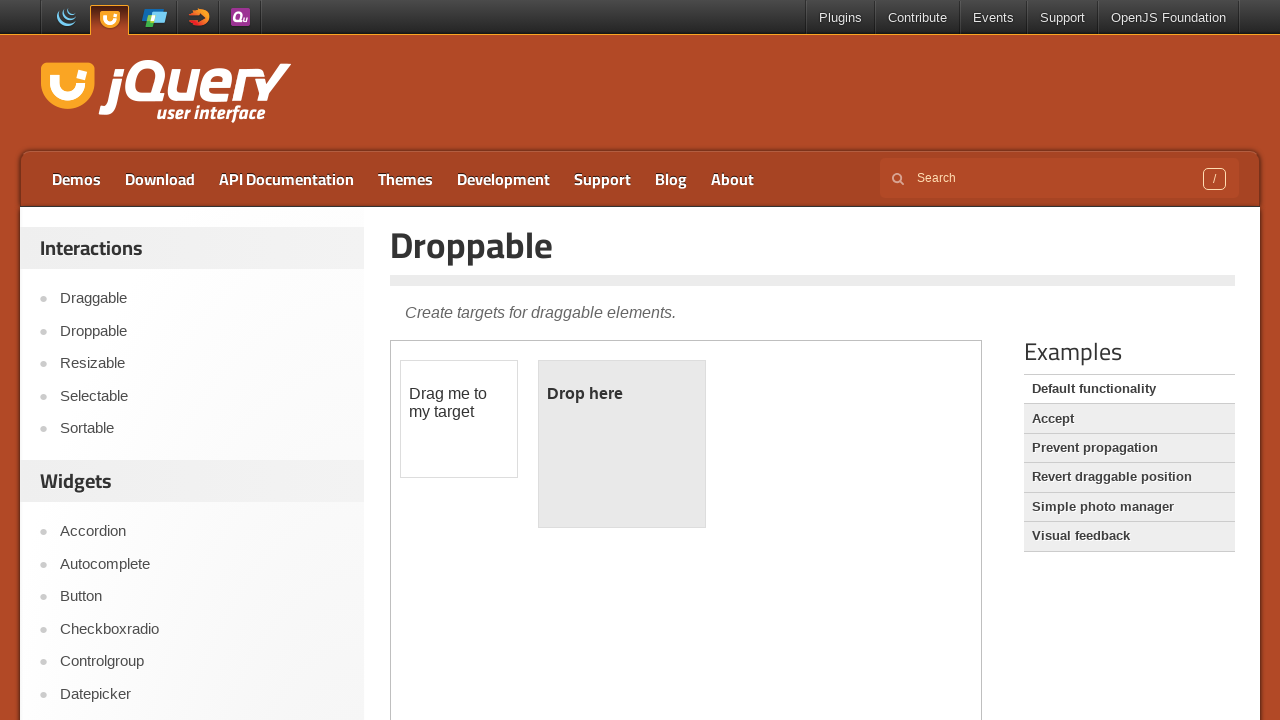

Located the draggable element with id 'draggable'
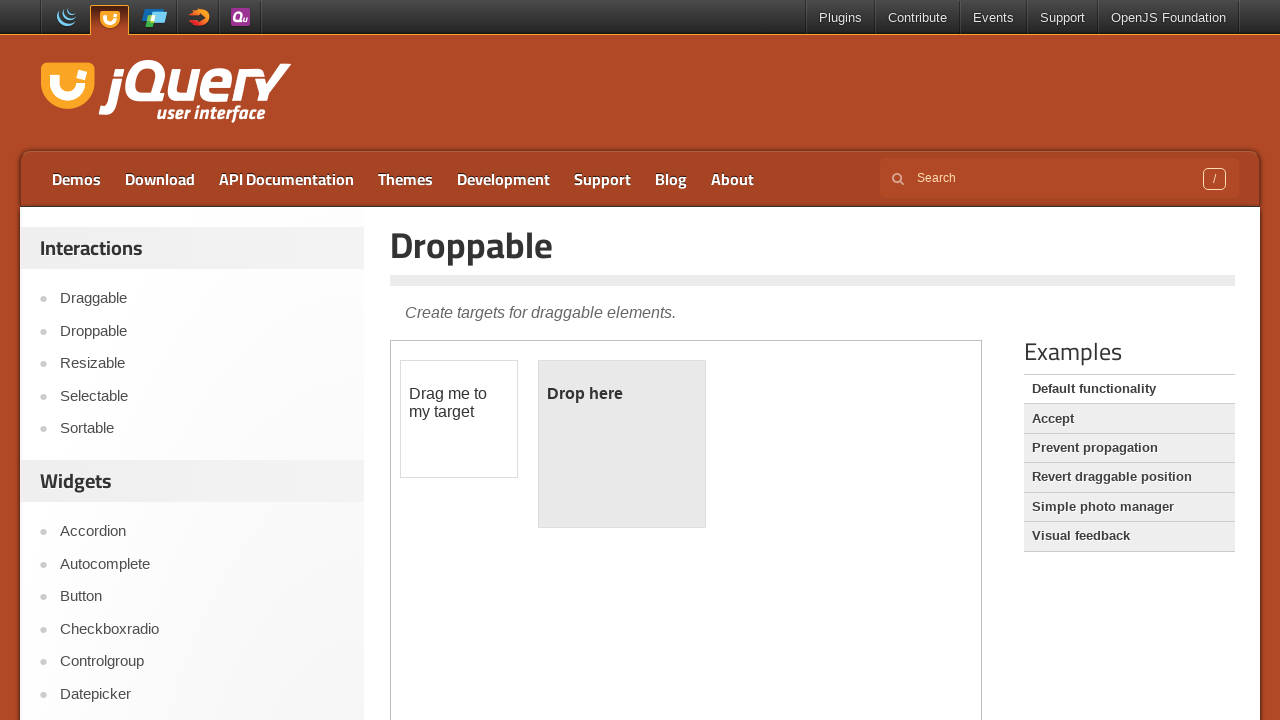

Located the droppable target element with id 'droppable'
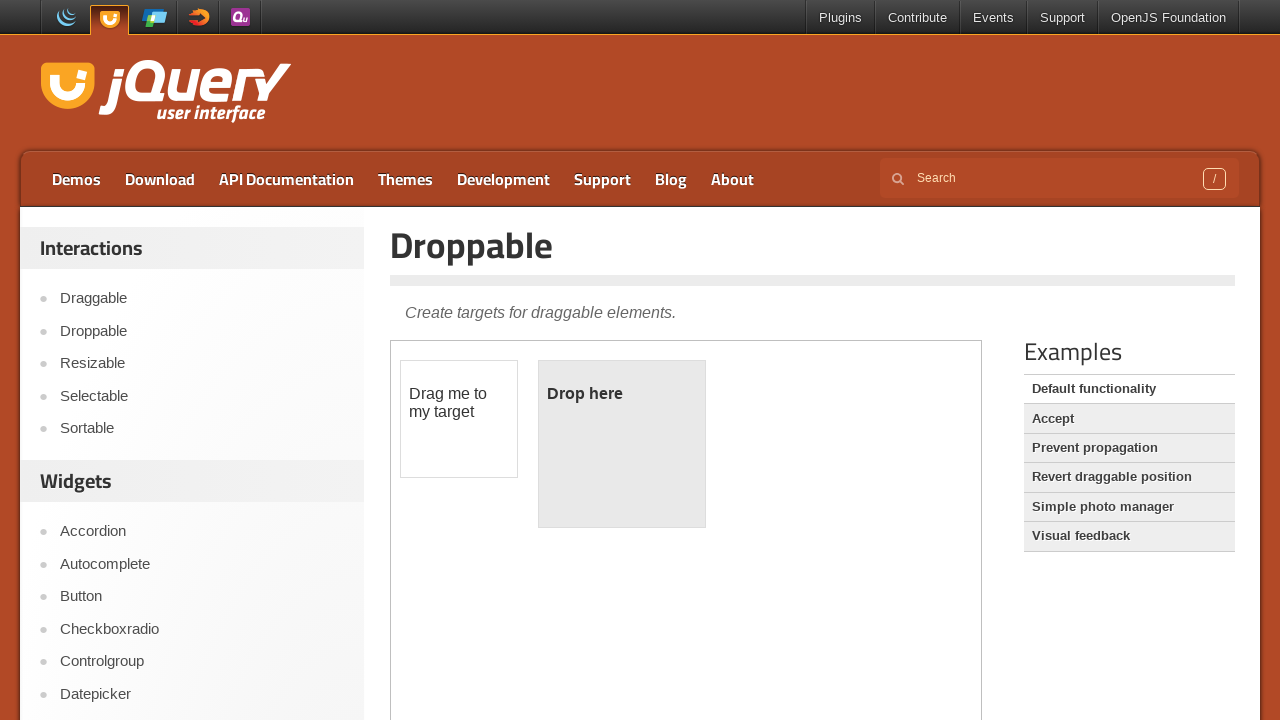

Dragged the draggable element and dropped it onto the droppable target at (622, 444)
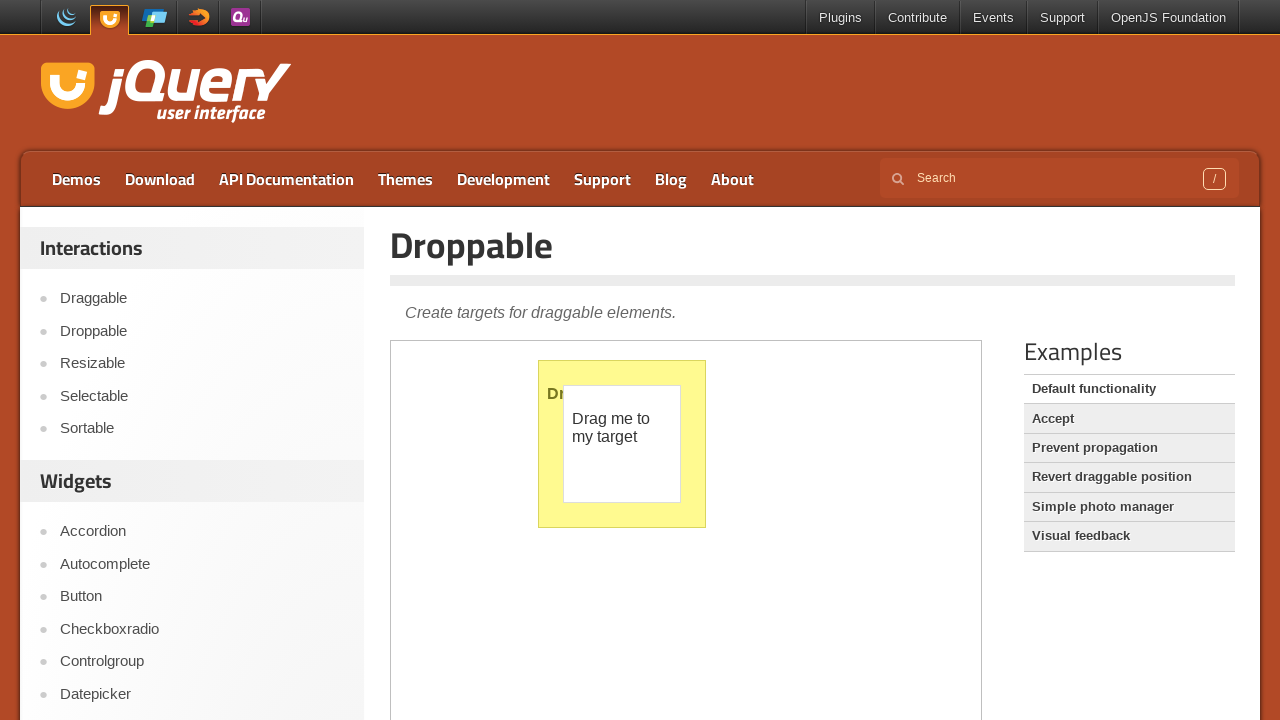

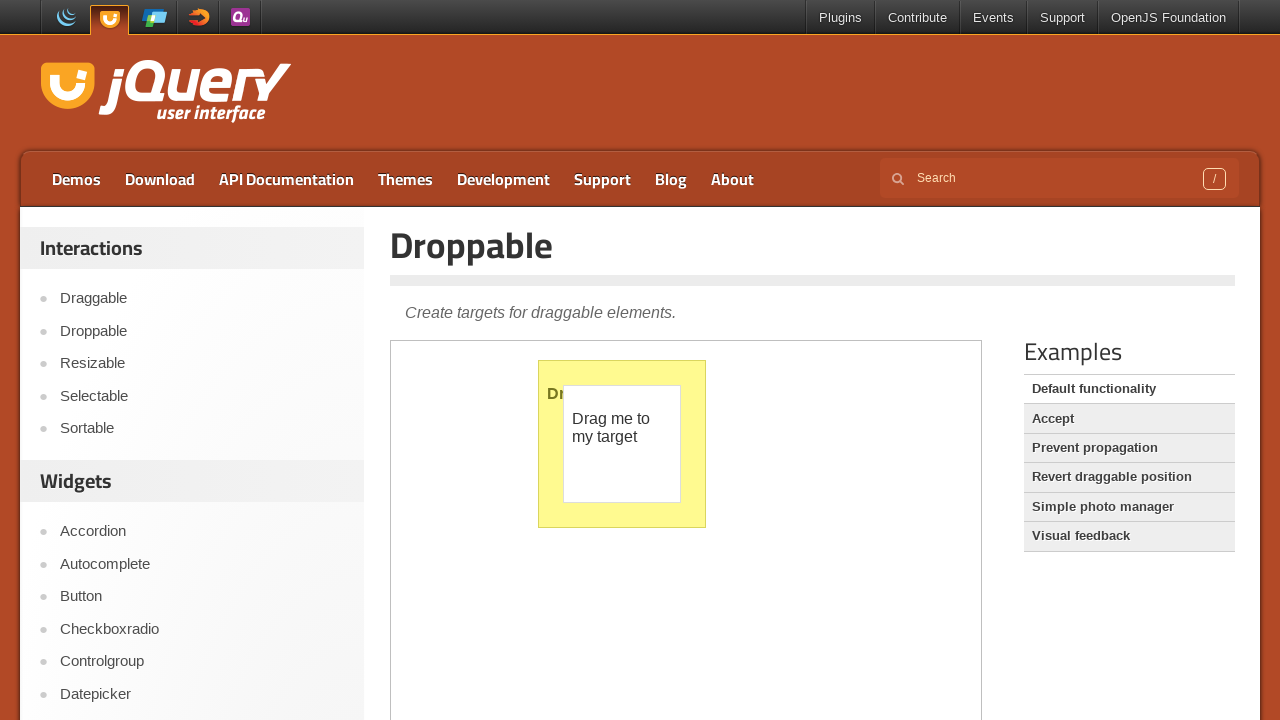